Tests clicking a button that becomes visible after a delay on a dynamic properties demo page, verifying that the element can be interacted with once it appears.

Starting URL: https://demoqa.com/dynamic-properties

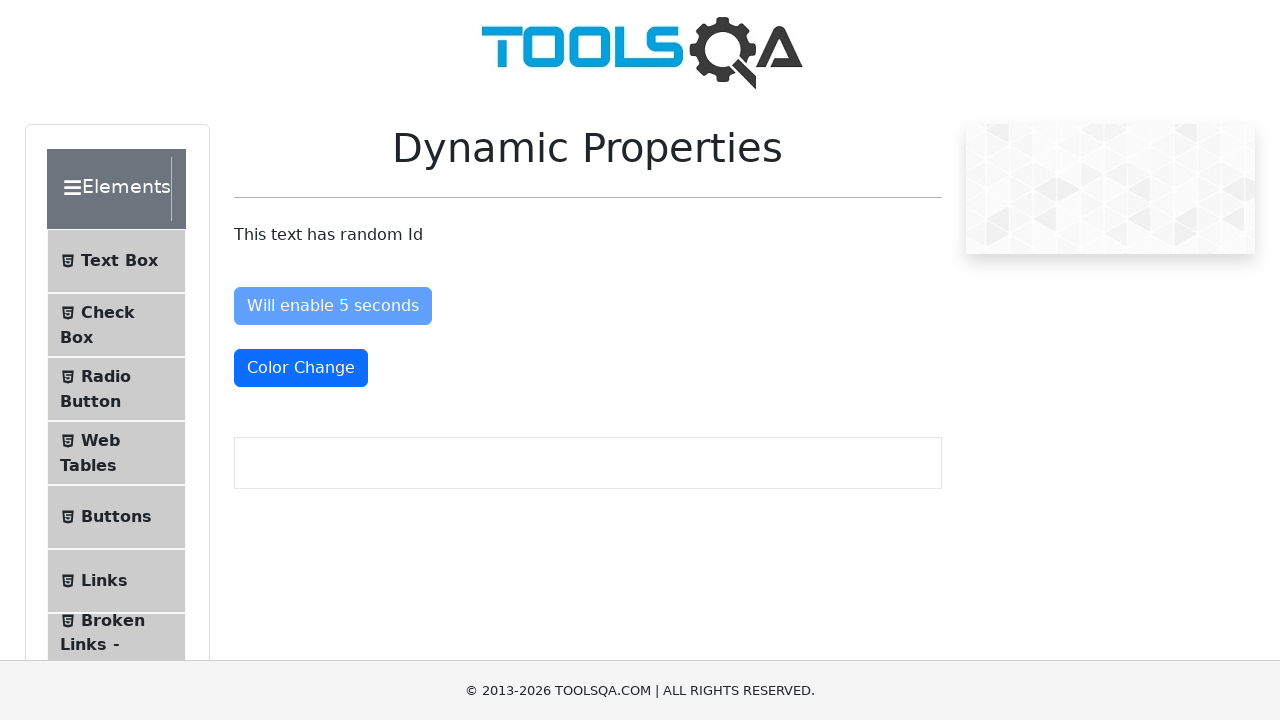

Waited for 'Visible After 5 Seconds' button to become visible
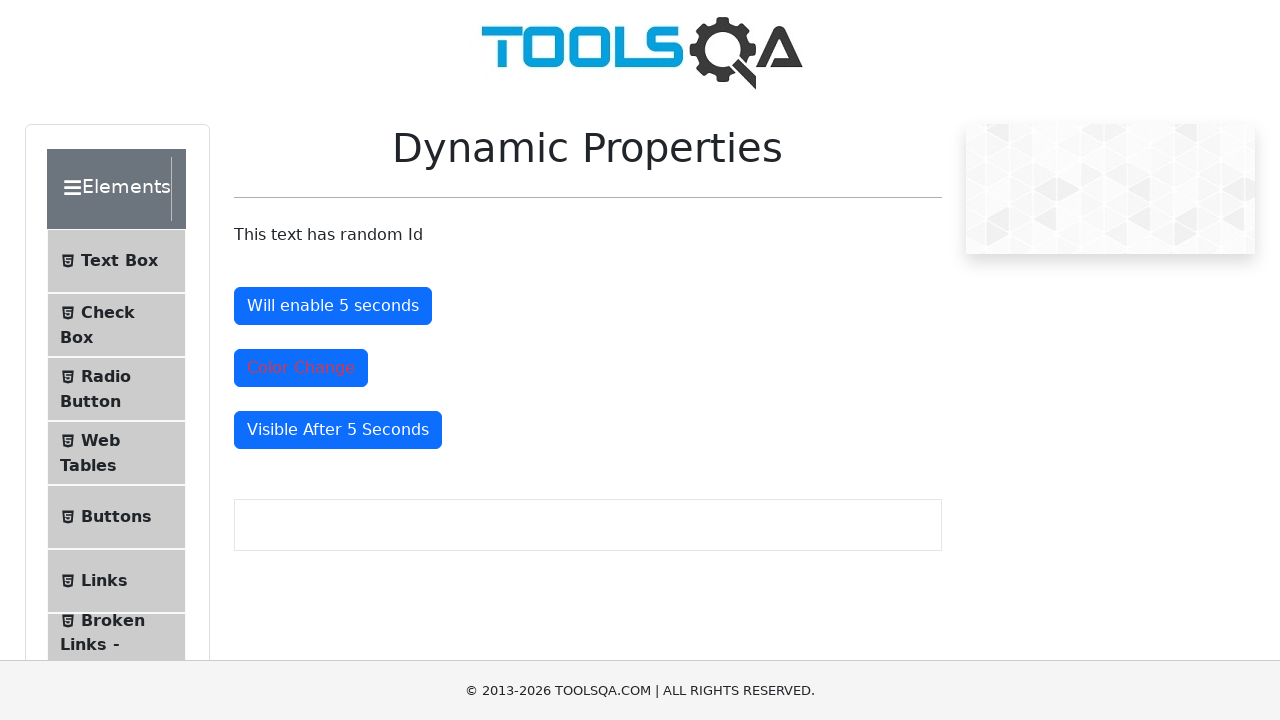

Clicked the 'Visible After 5 Seconds' button at (338, 430) on xpath=//button[@id='visibleAfter']
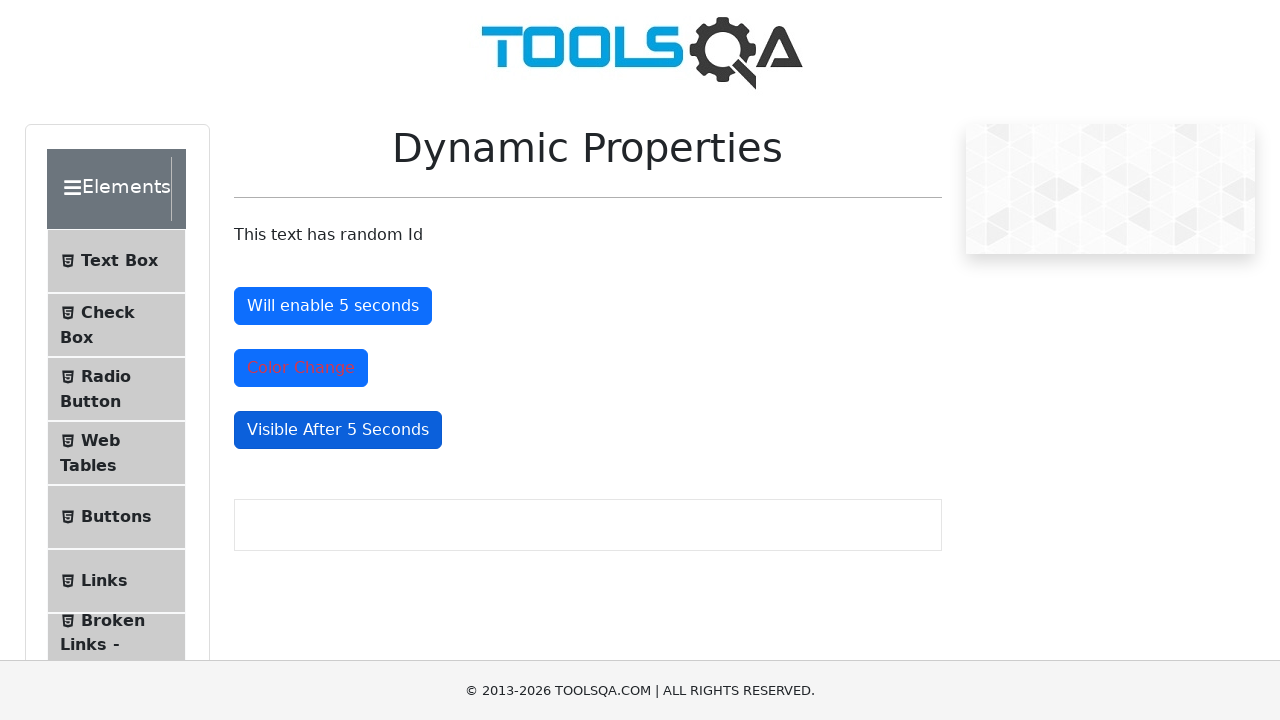

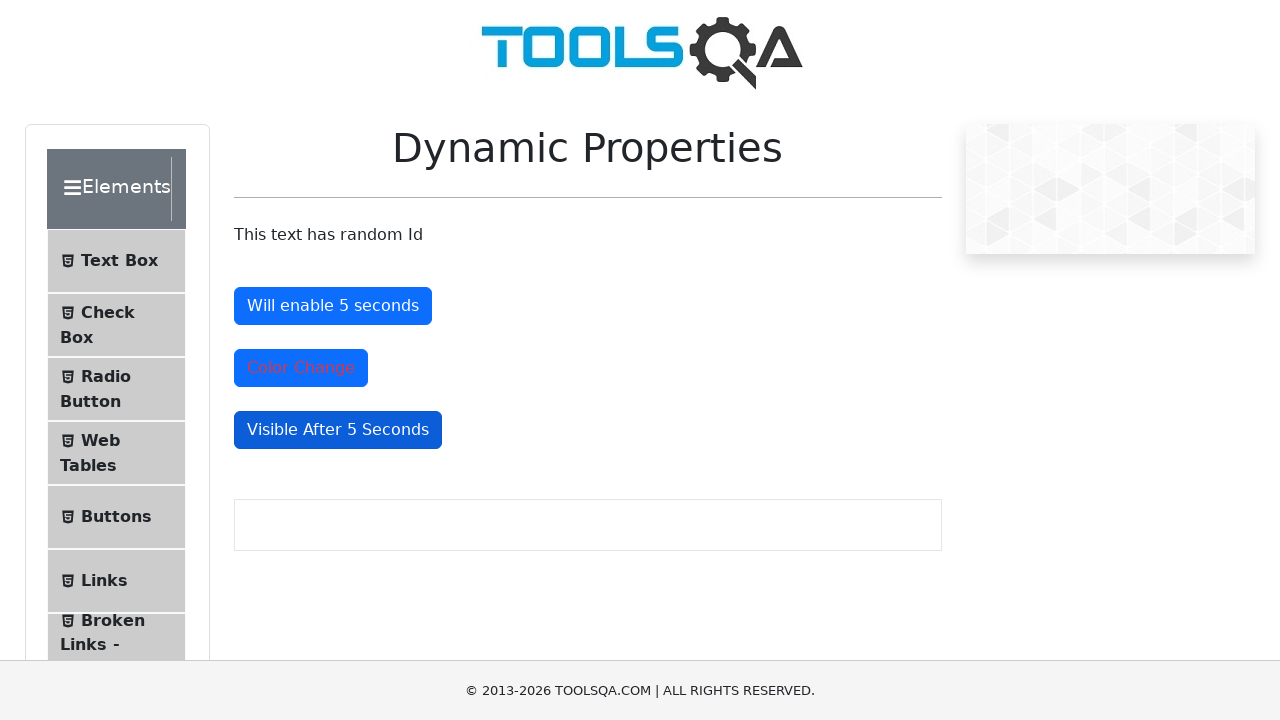